Navigates to Top List then New Comments and verifies there are no comments displayed

Starting URL: https://www.99-bottles-of-beer.net/

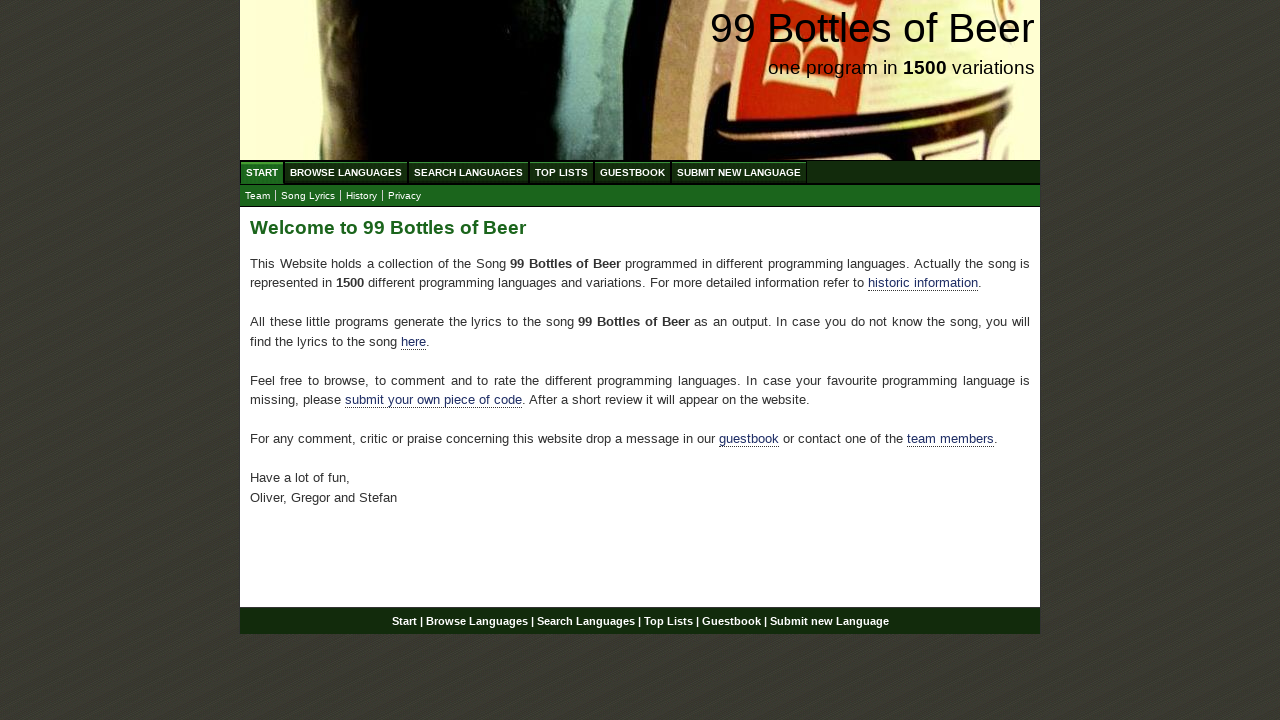

Clicked Top List menu item at (562, 172) on xpath=//a[@href='/toplist.html']
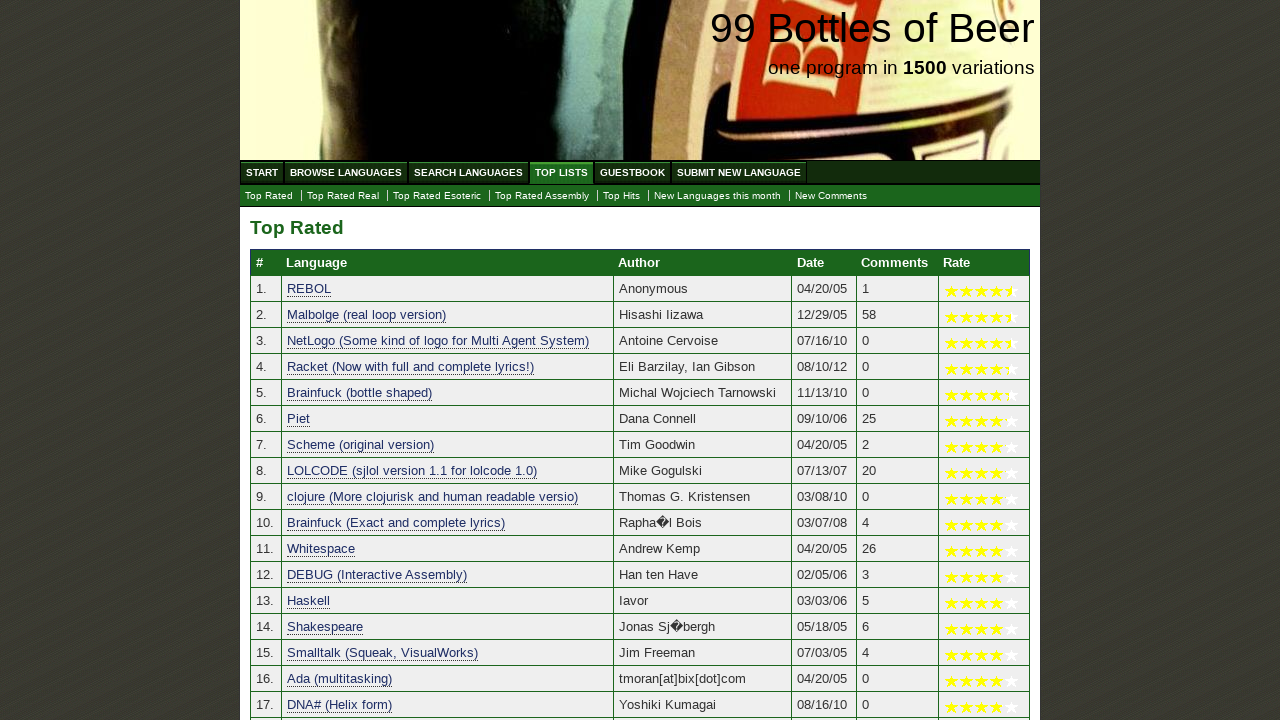

Clicked New Comments submenu item at (831, 196) on xpath=//a[@href='./newcomments.html']
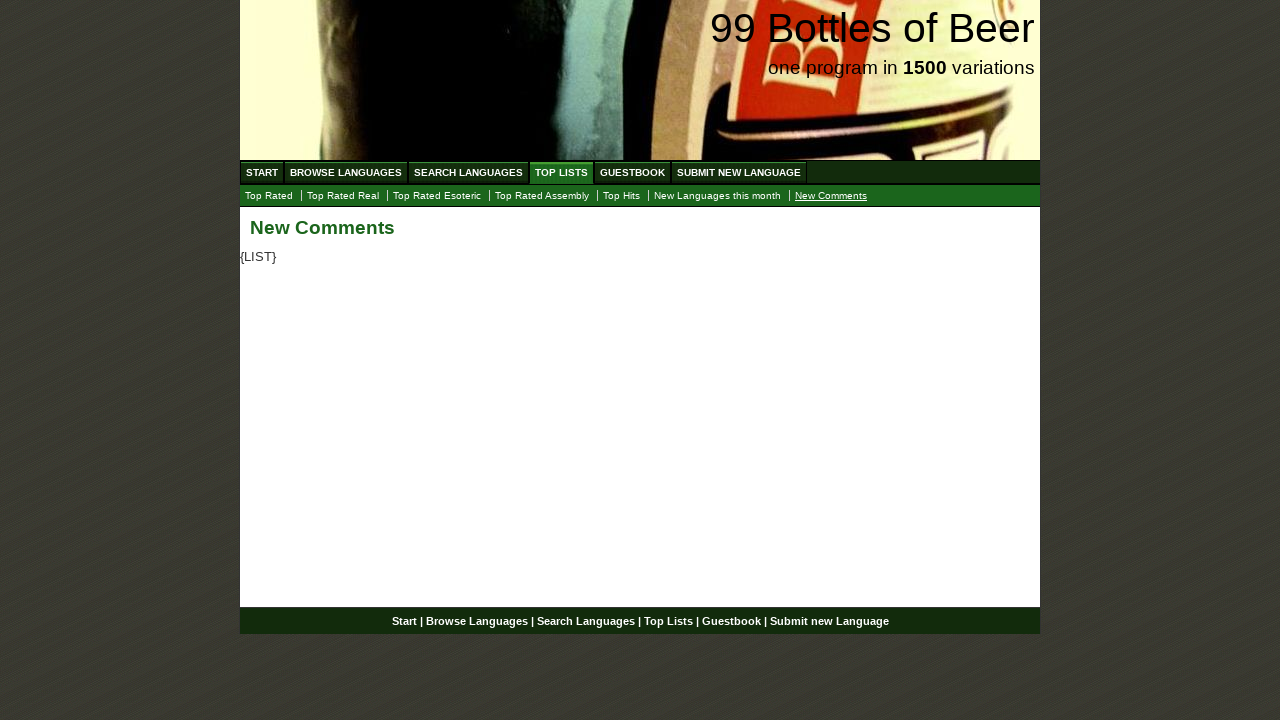

Verified no comments are displayed
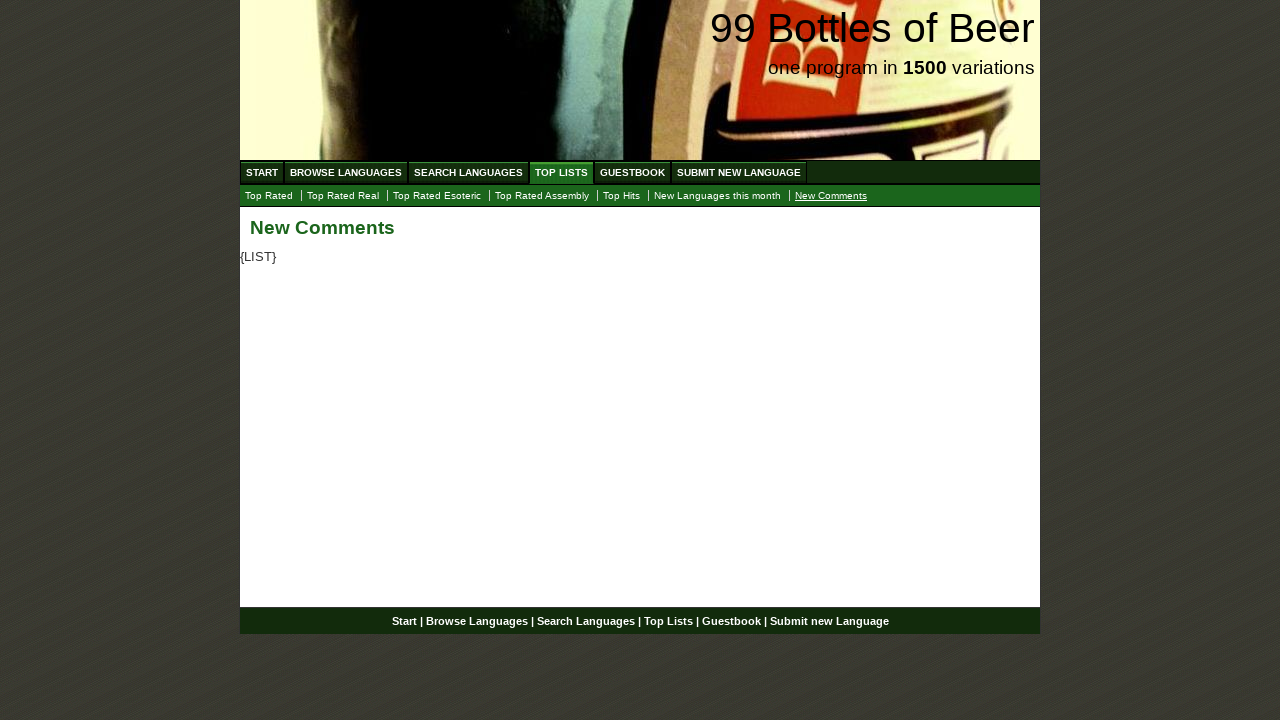

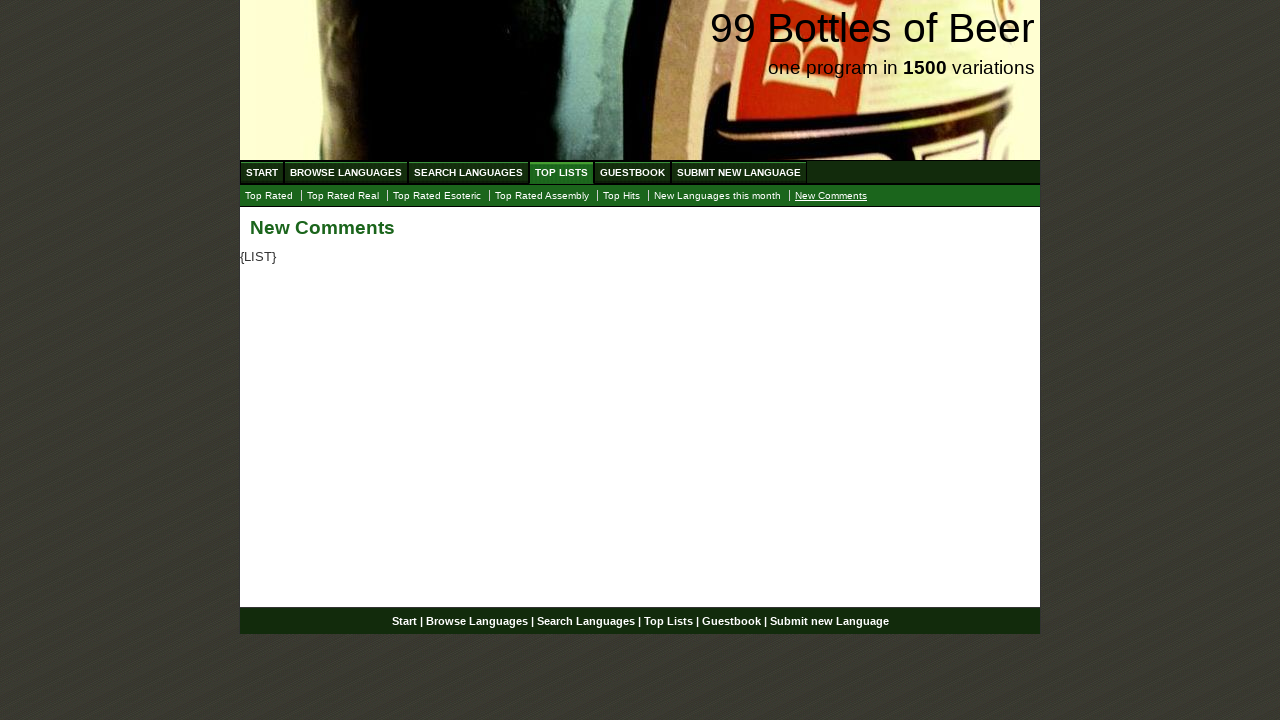